Navigates to DCInside football gallery board and waits for the page to load

Starting URL: https://gall.dcinside.com/board/lists?id=football_new8

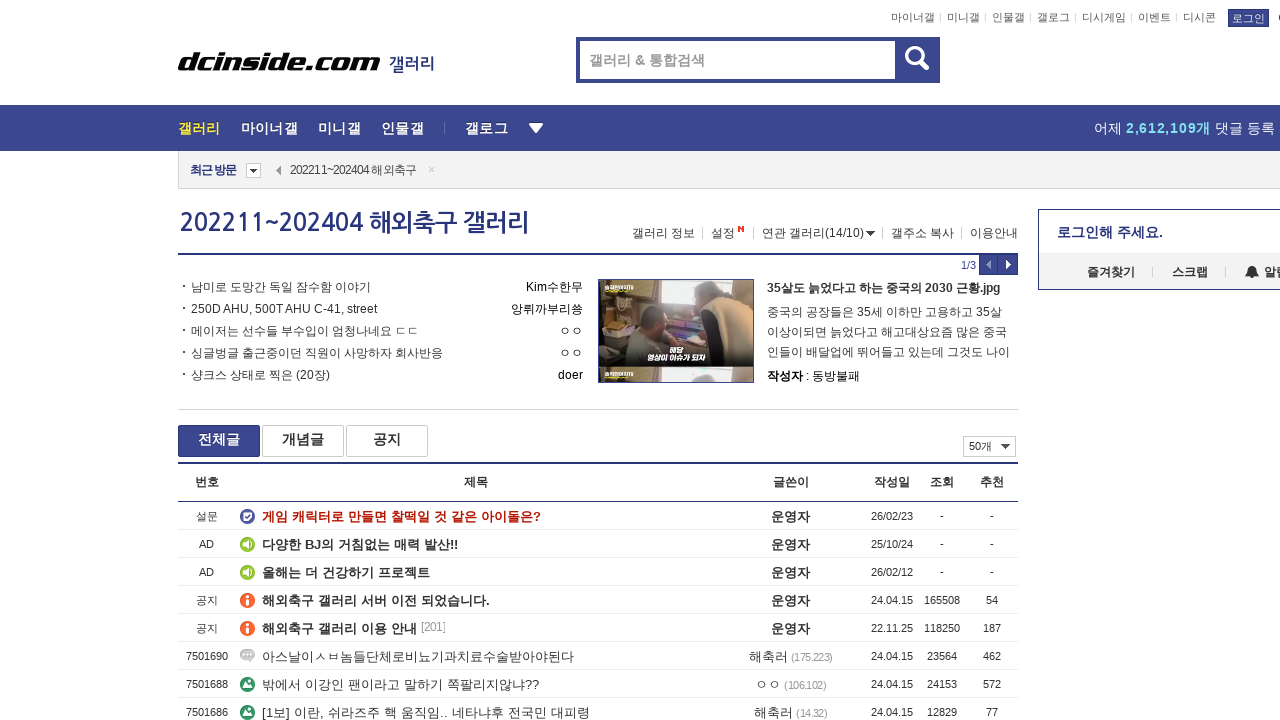

Waited for page DOM content to load
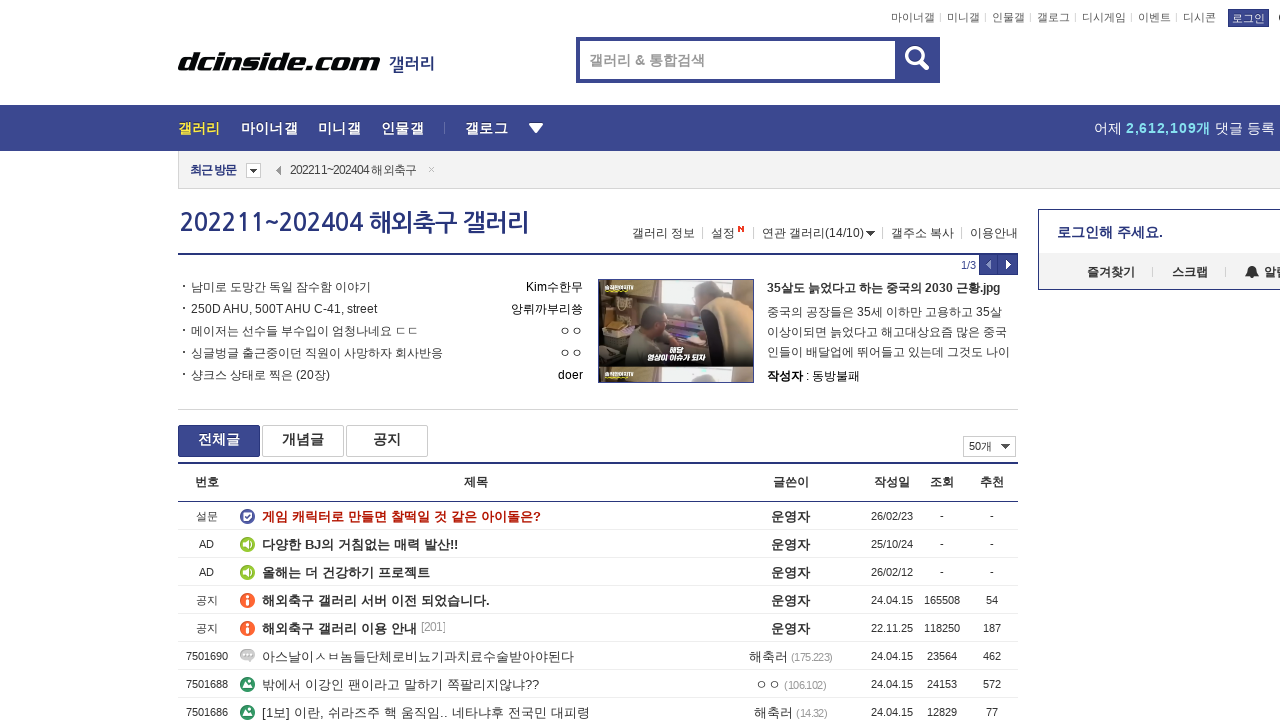

Verified page loaded by confirming body element is present
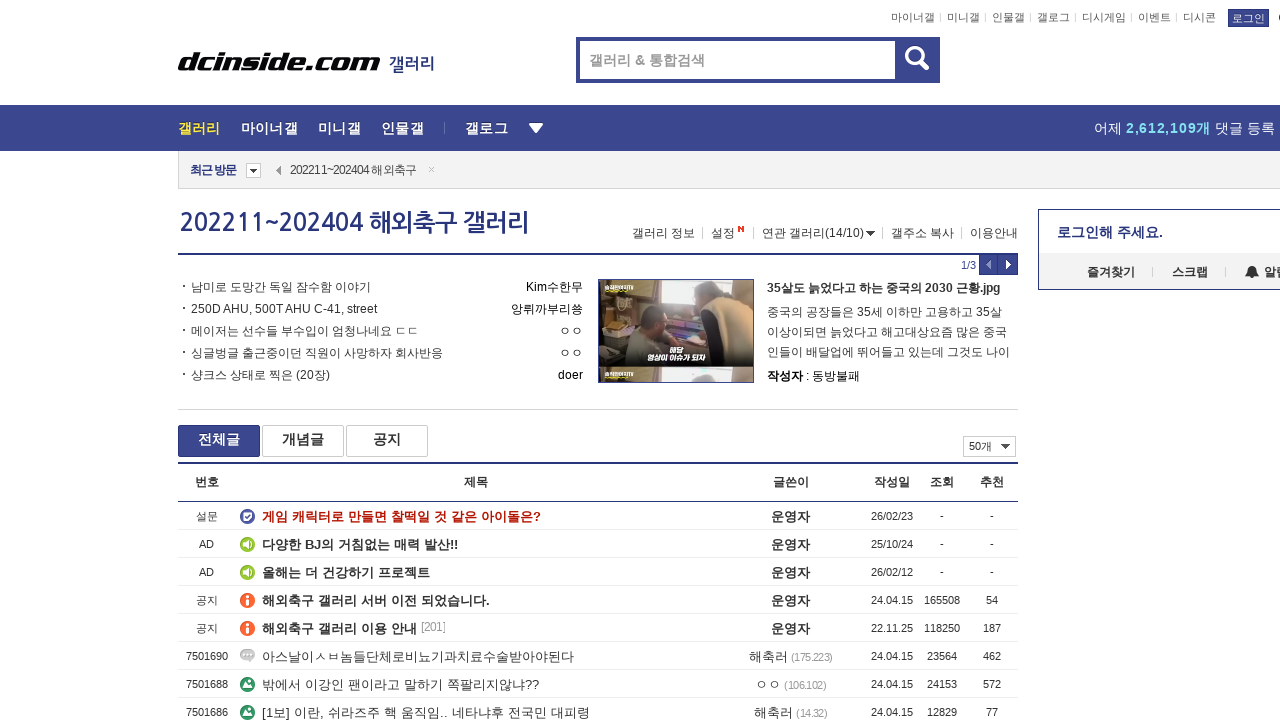

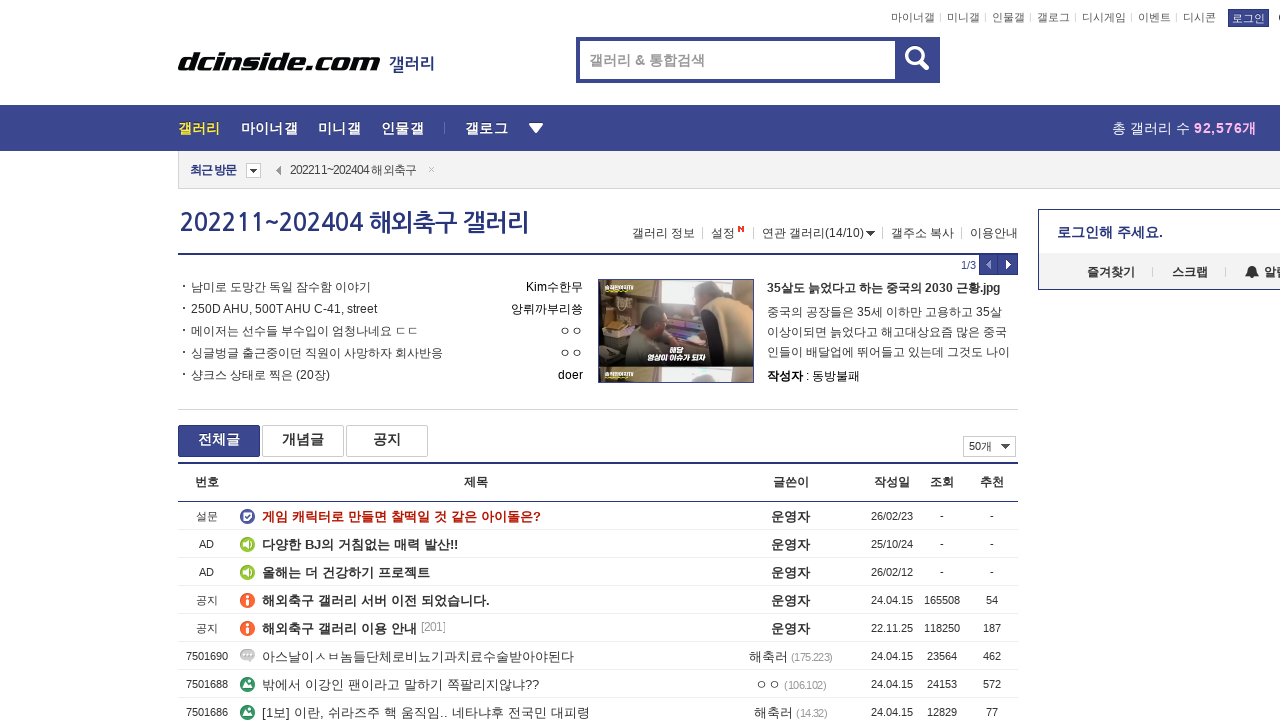